Tests handling a prompt dialog by clicking a tab, triggering the prompt, entering text, accepting it, and verifying the result message

Starting URL: https://demo.automationtesting.in/Alerts.html

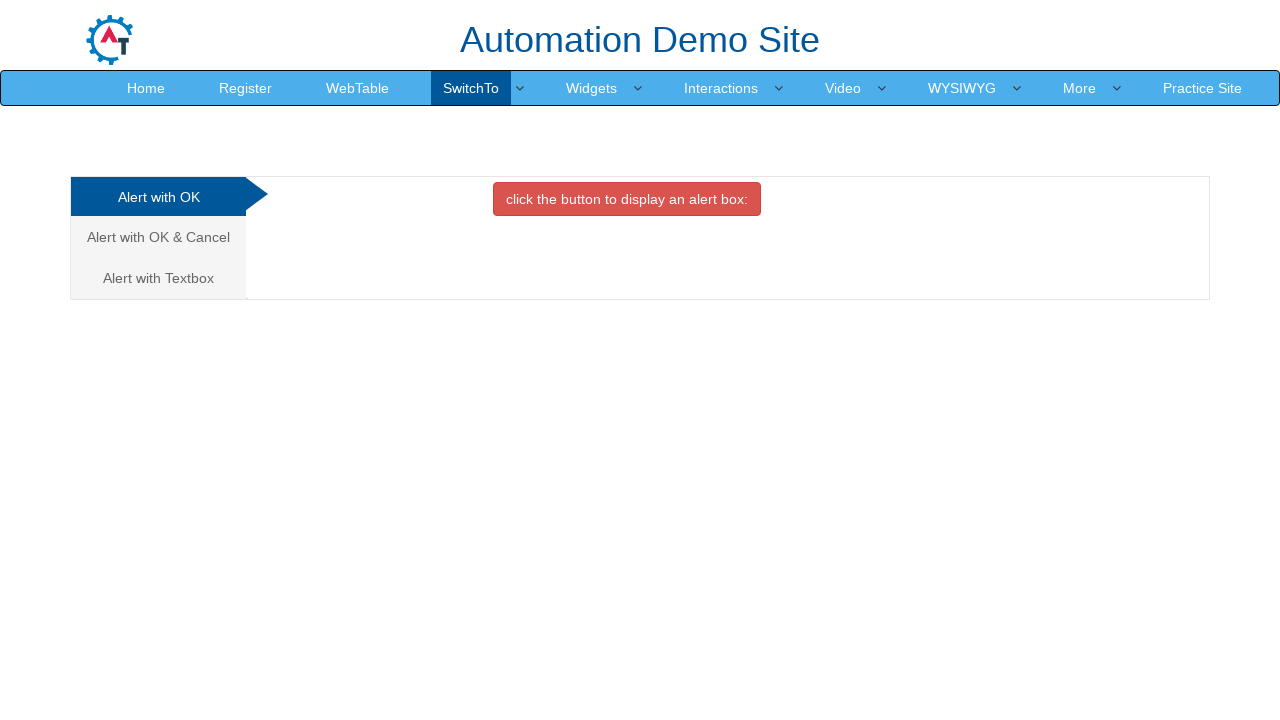

Clicked on the 'Alert with Textbox' tab at (158, 278) on xpath=//a[contains(text(),'Alert with Textbox')]
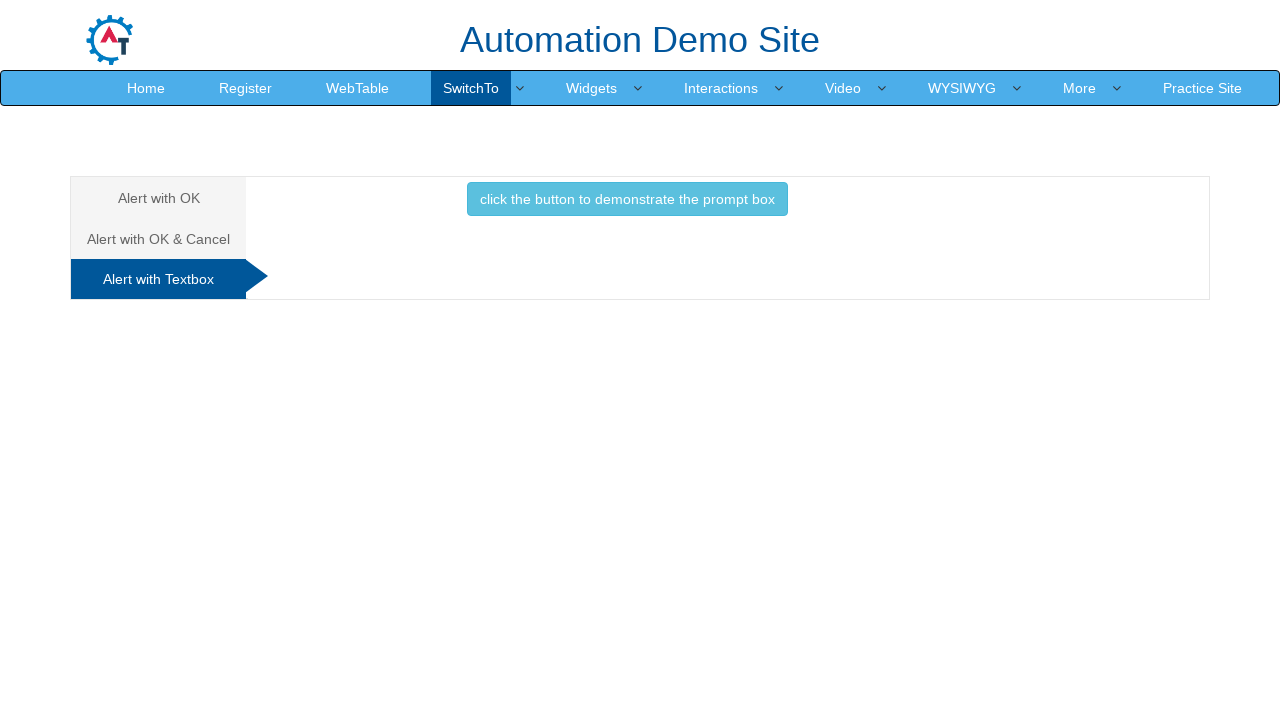

Set up dialog handler to accept prompt with text 'Teste TextBox'
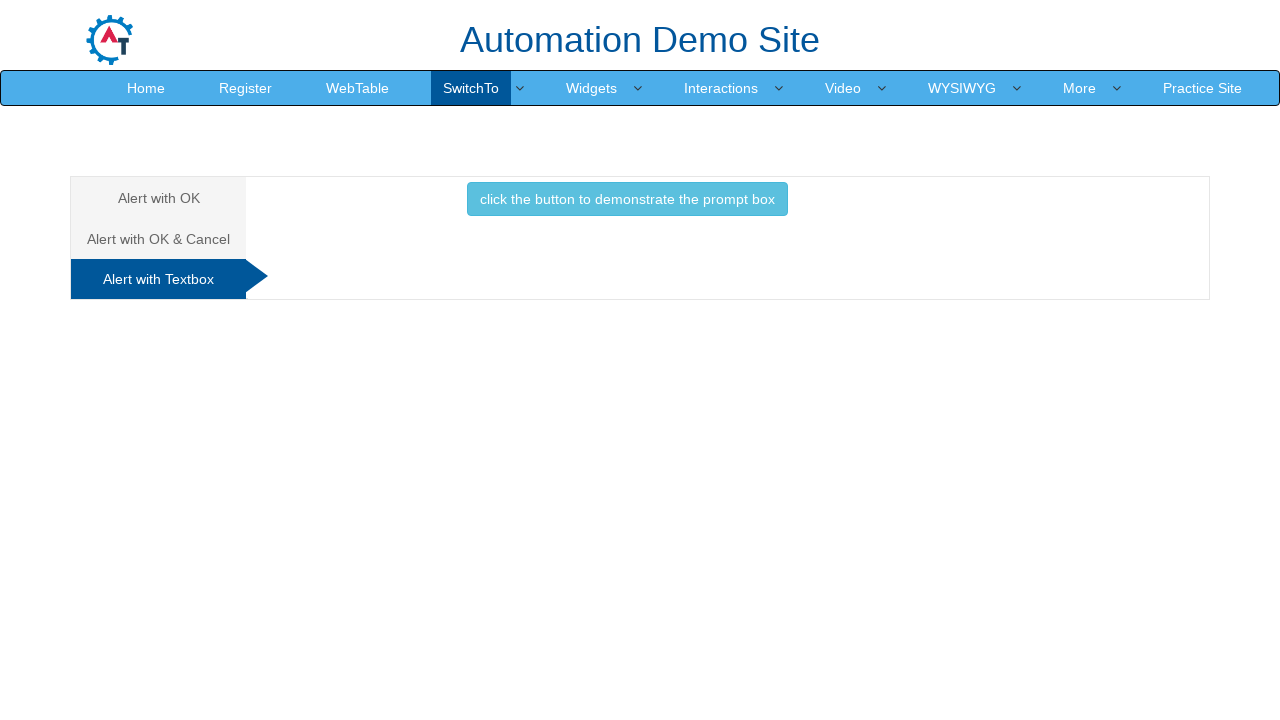

Clicked button to trigger the prompt dialog at (627, 199) on xpath=//button[contains(text(),'click the button to demonstrate the prompt box')
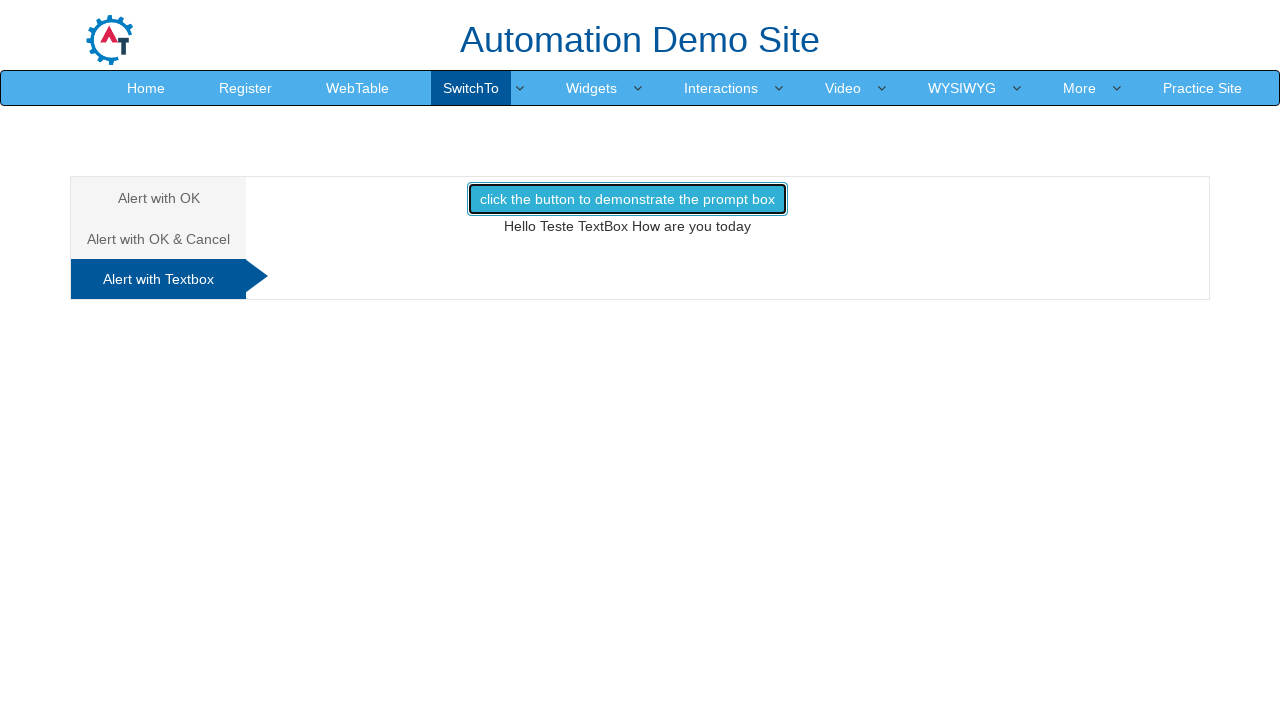

Result message element loaded
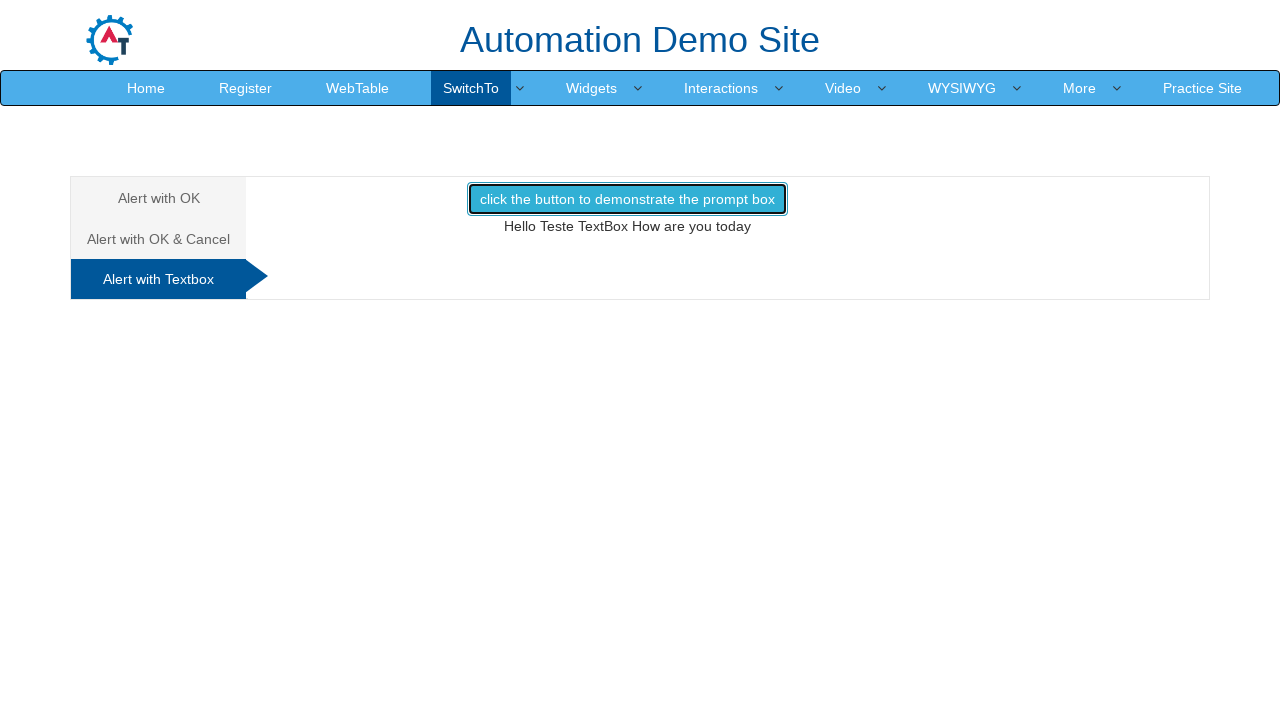

Retrieved result message: 'Hello Teste TextBox How are you today'
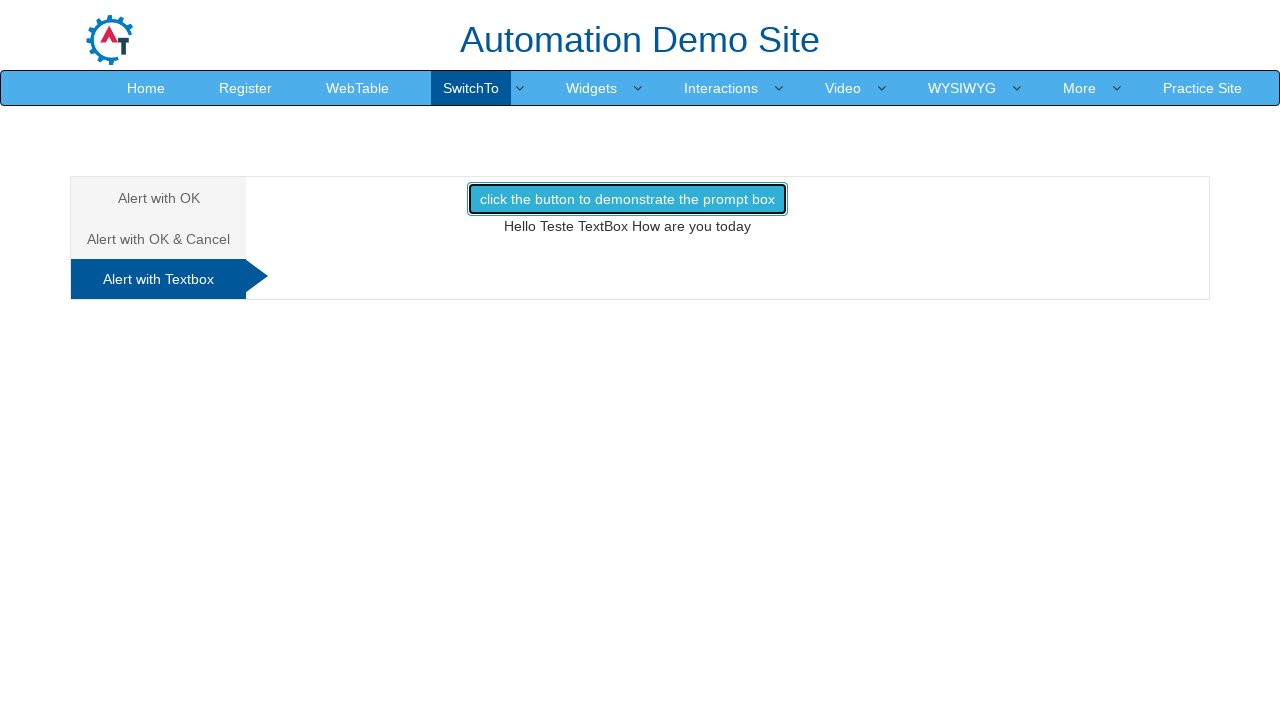

Verified result message matches expected text 'Hello Teste TextBox How are you today'
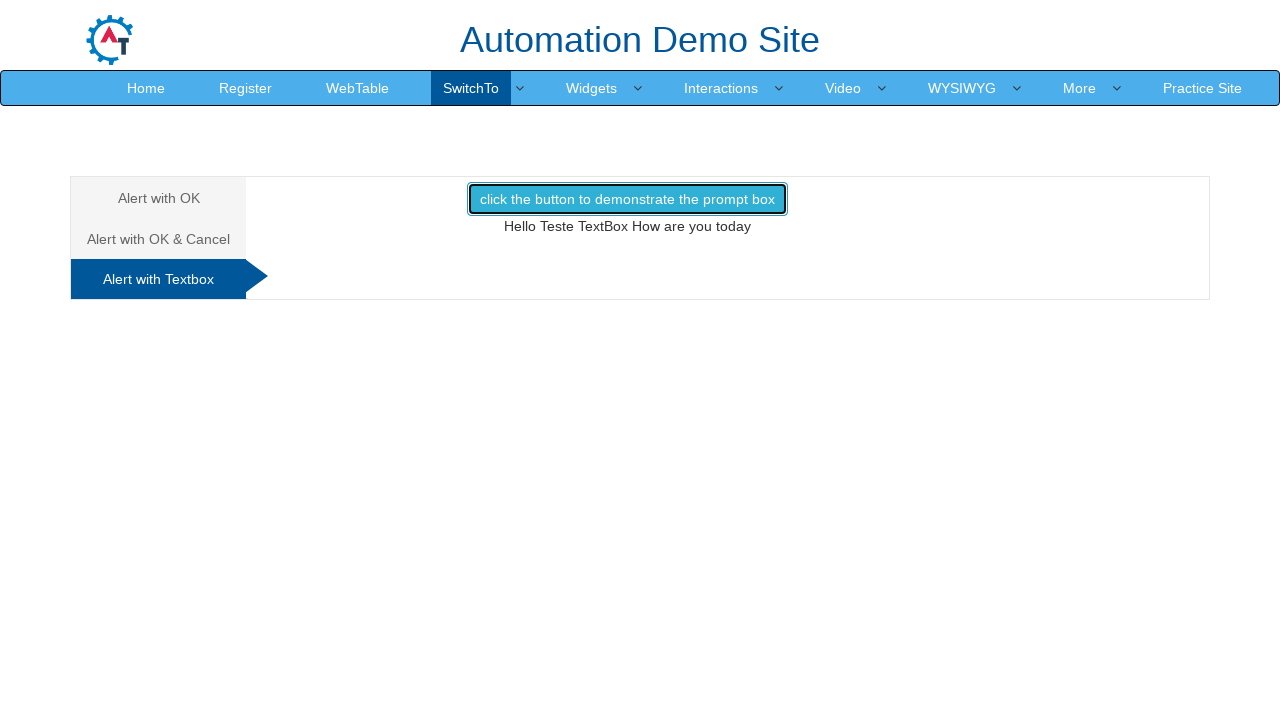

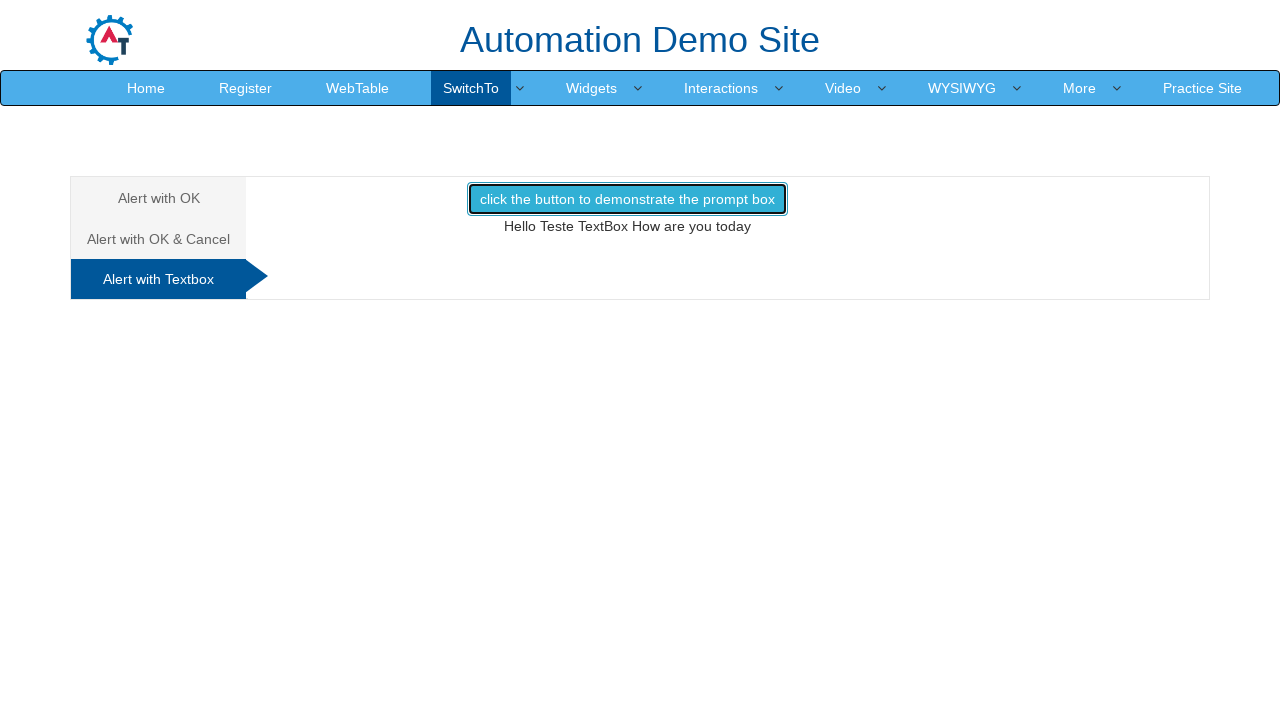